Tests the checkboxes page by navigating to it and clicking all three checkboxes to verify they can be selected.

Starting URL: https://formy-project.herokuapp.com

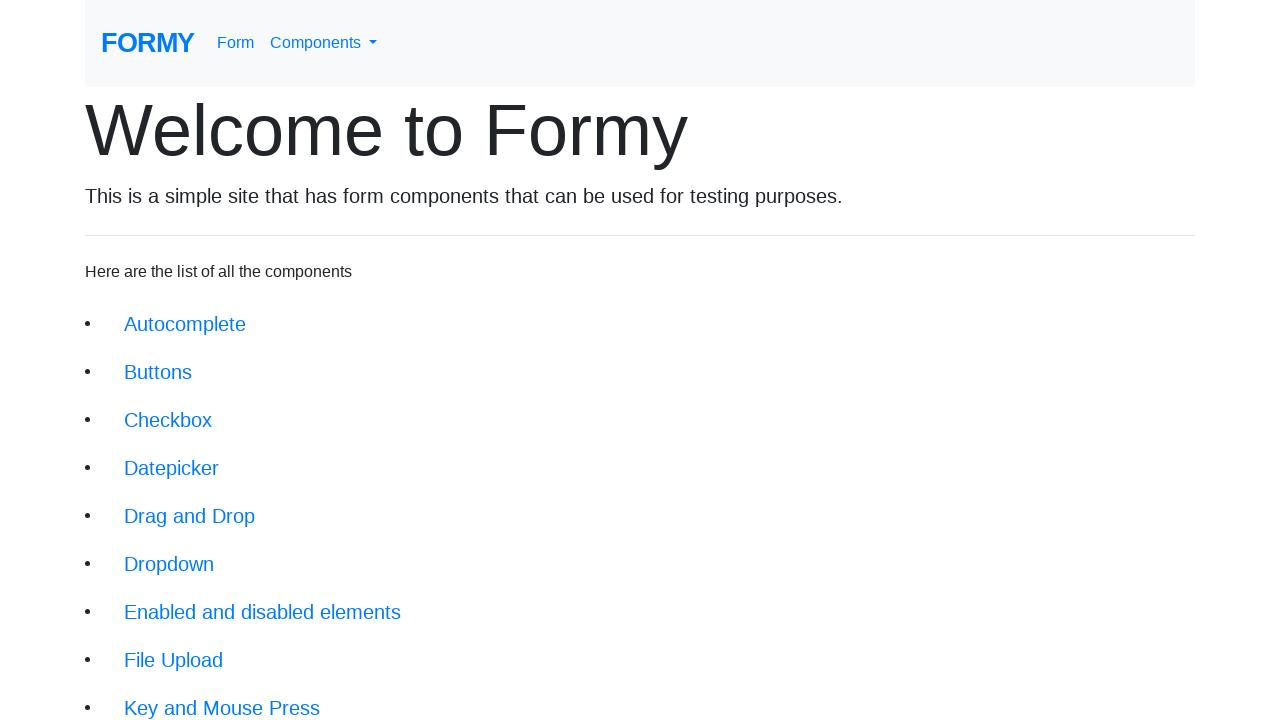

Clicked on checkboxes link at (168, 420) on xpath=//li[3]/a[@class = 'btn btn-lg']
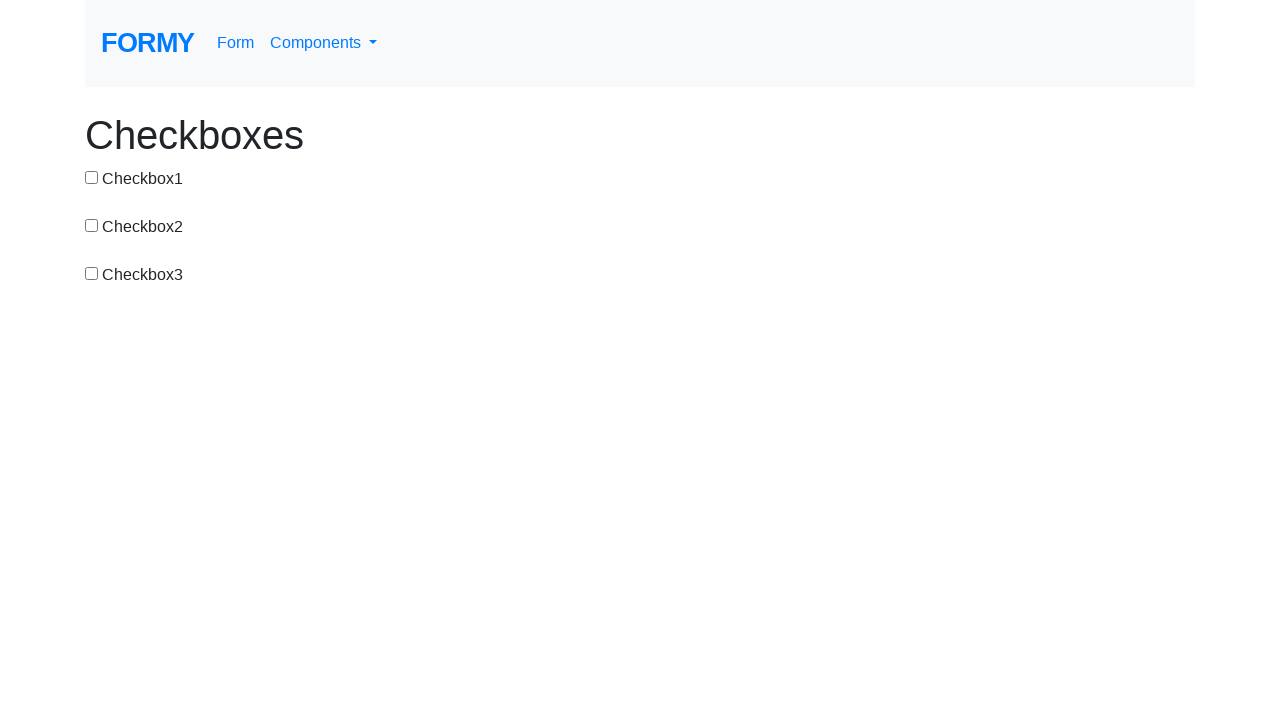

Checkboxes page loaded
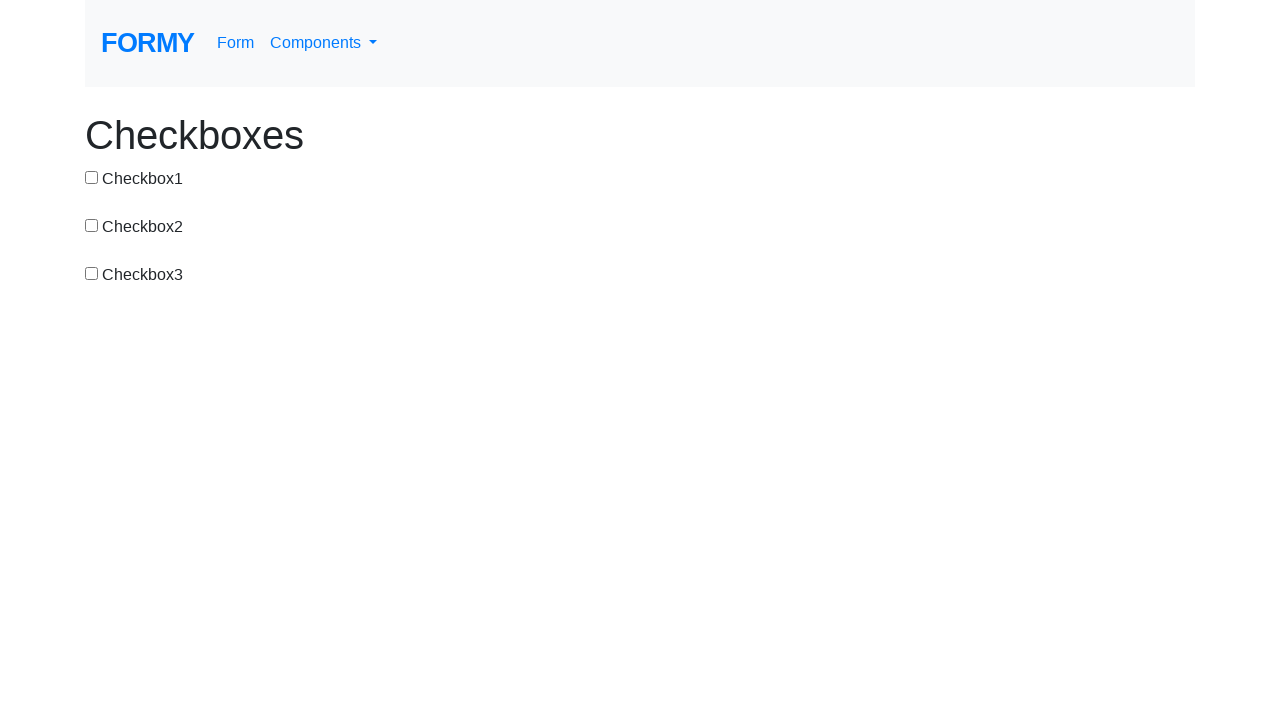

Clicked checkbox 1 at (92, 177) on #checkbox-1
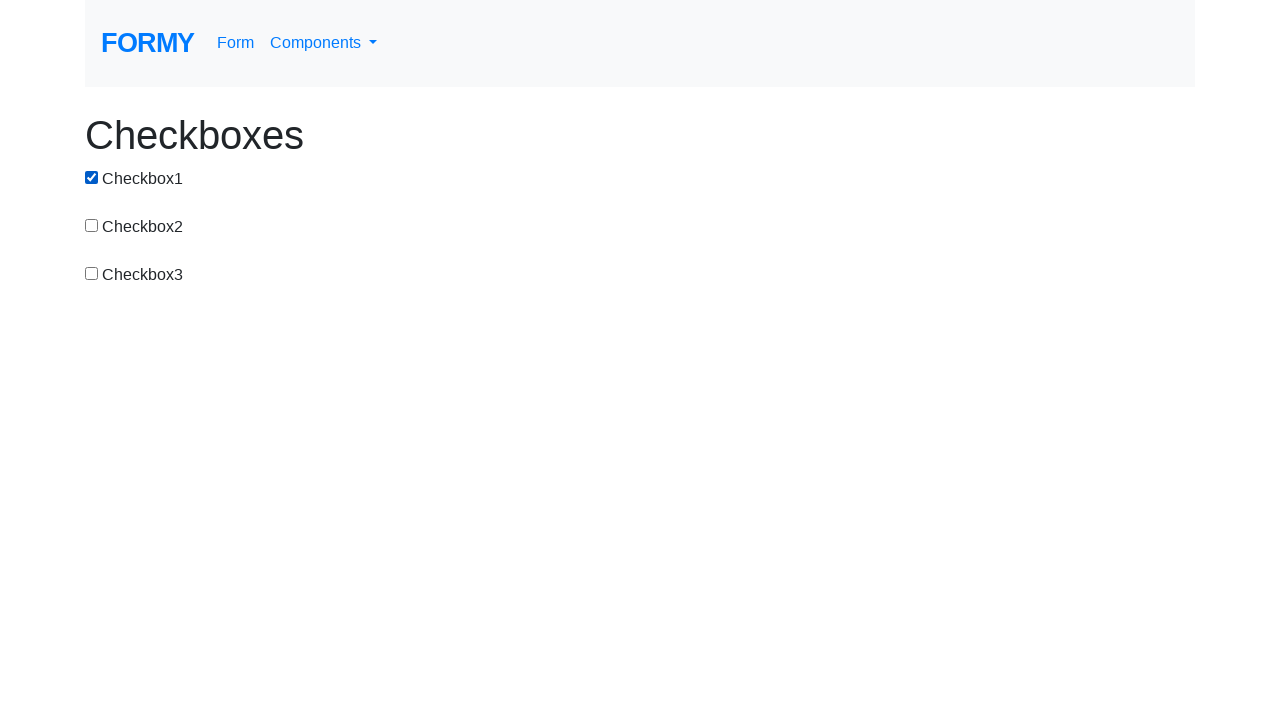

Clicked checkbox 2 at (92, 225) on #checkbox-2
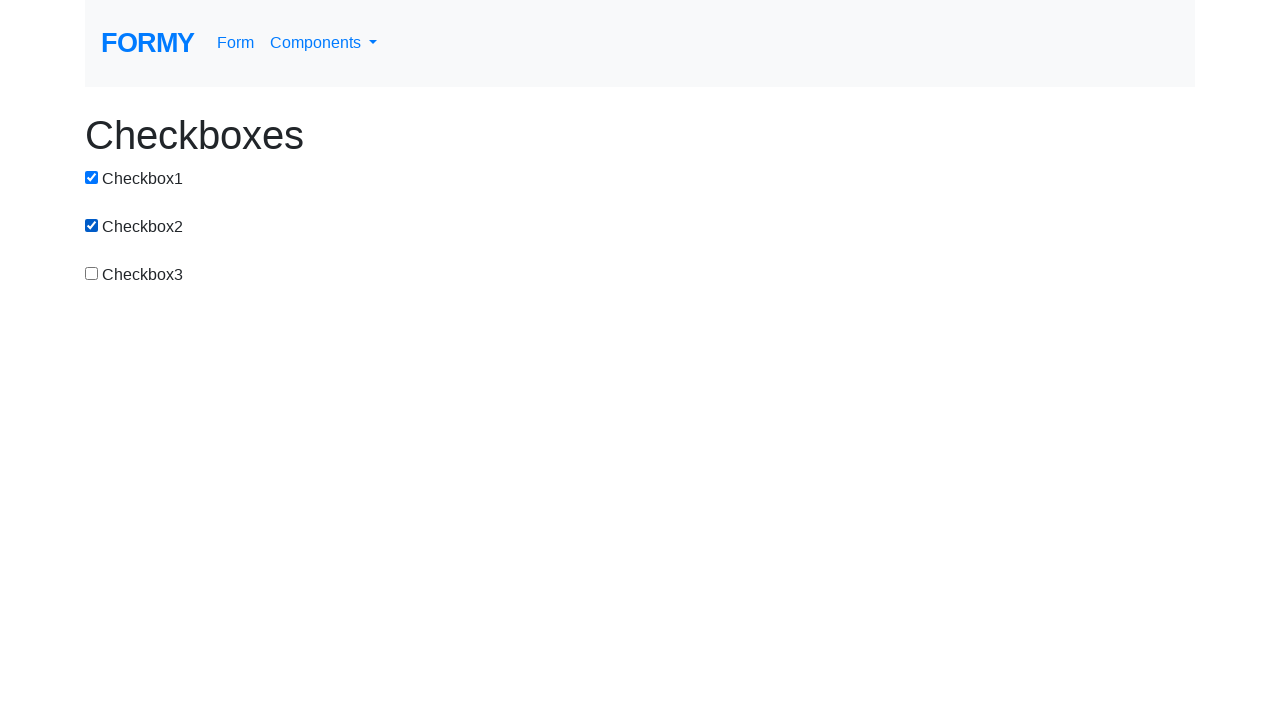

Clicked checkbox 3 at (92, 273) on #checkbox-3
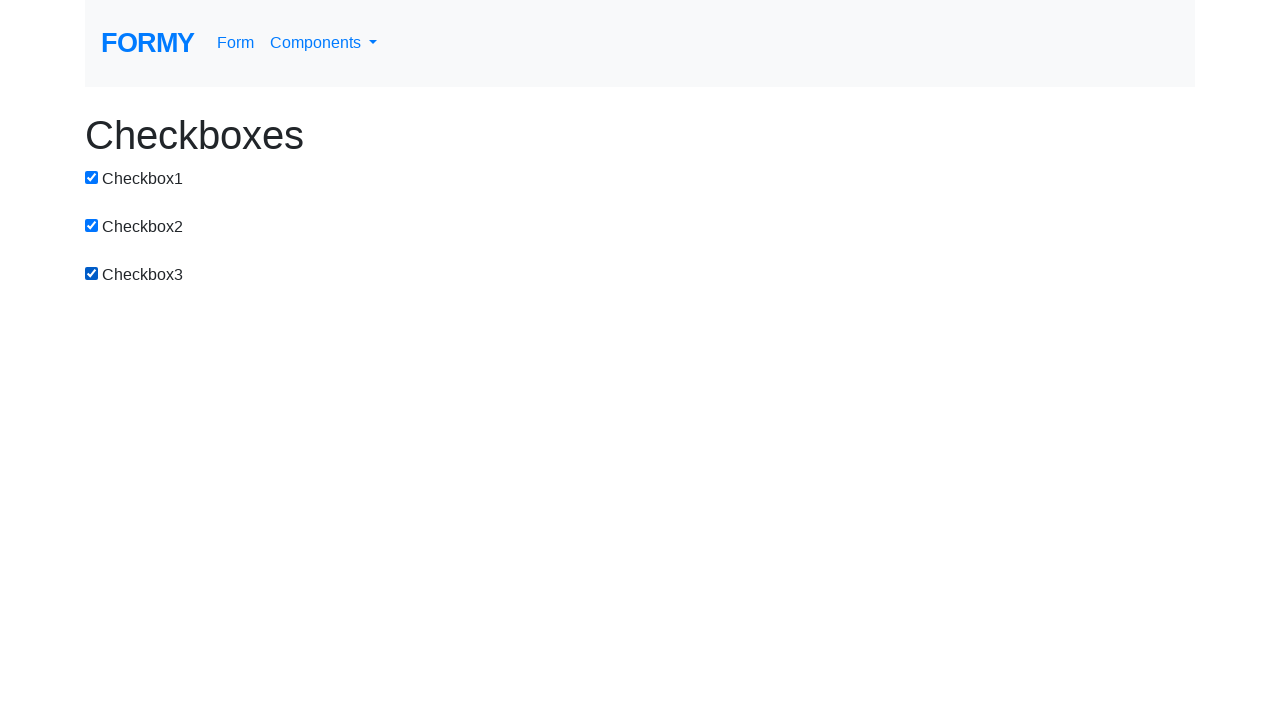

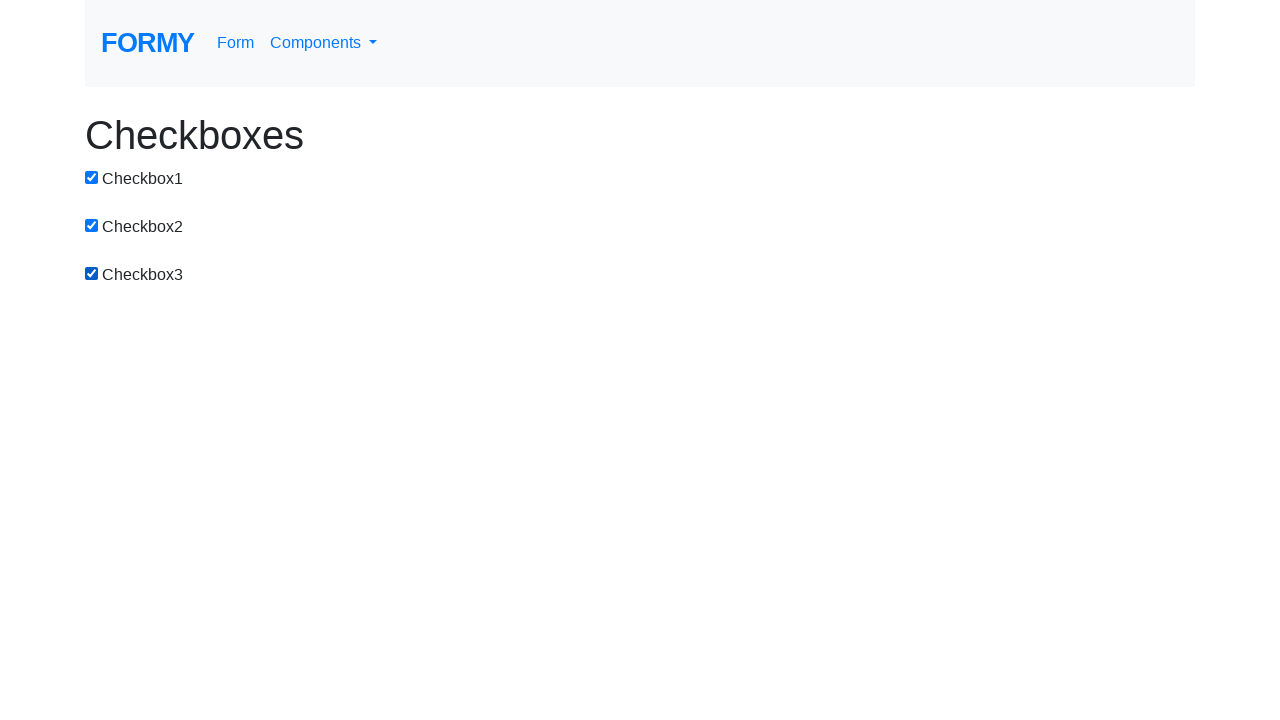